Tests radio button and checkbox interactions on a practice form - checking radio buttons, verifying their states, checking/unchecking checkboxes, and verifying mutual exclusivity of radio buttons.

Starting URL: https://demoqa.com/automation-practice-form

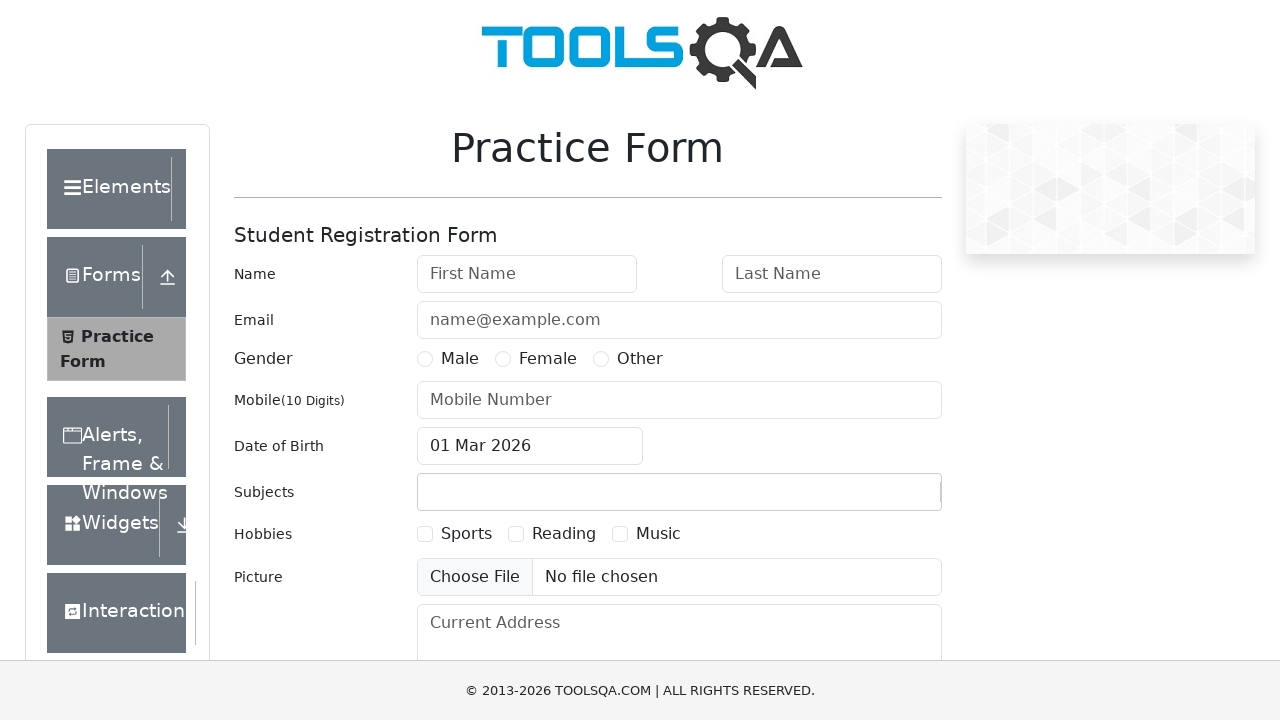

Waited for Female radio button selector to be available
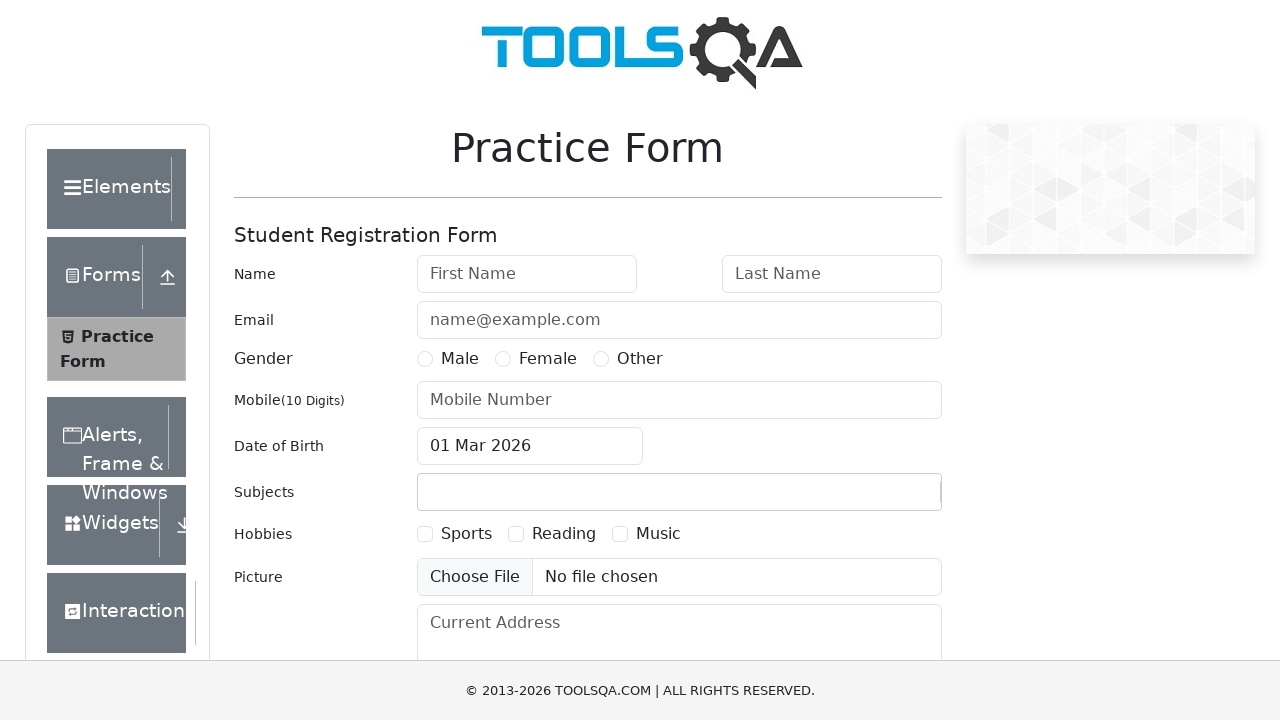

Verified Female radio button is initially unchecked
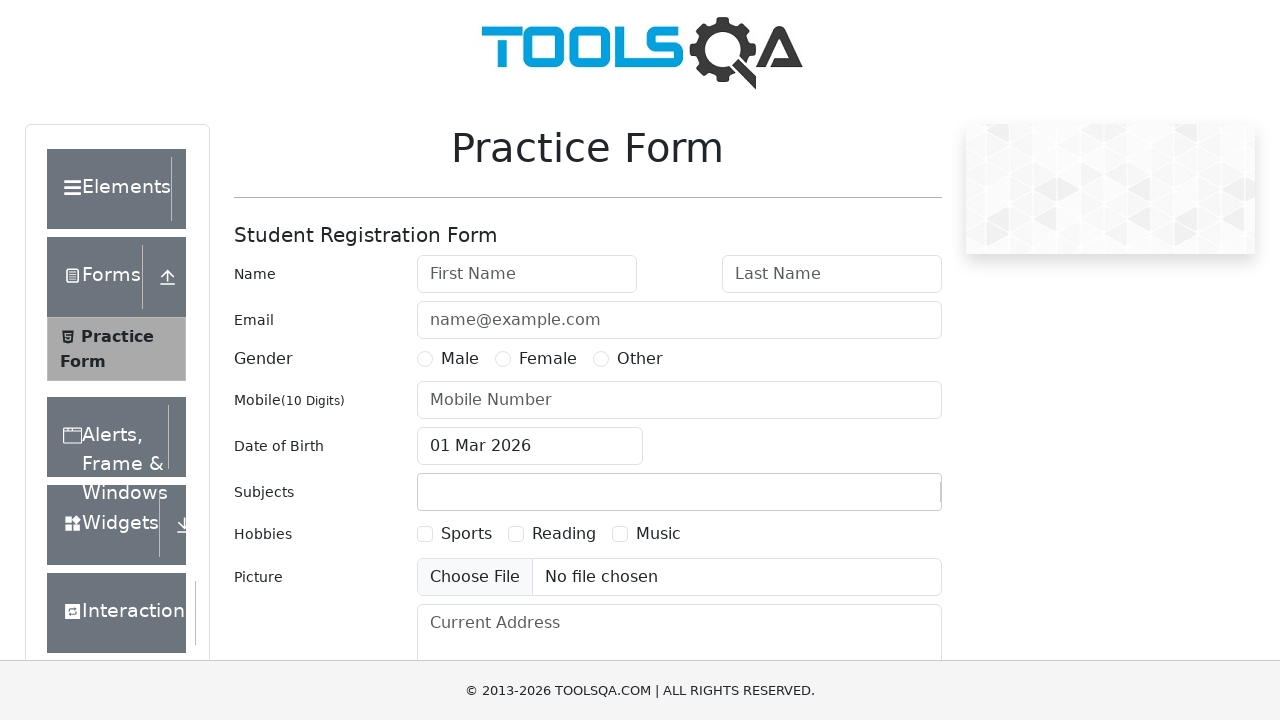

Checked Female radio button at (503, 359) on #gender-radio-2
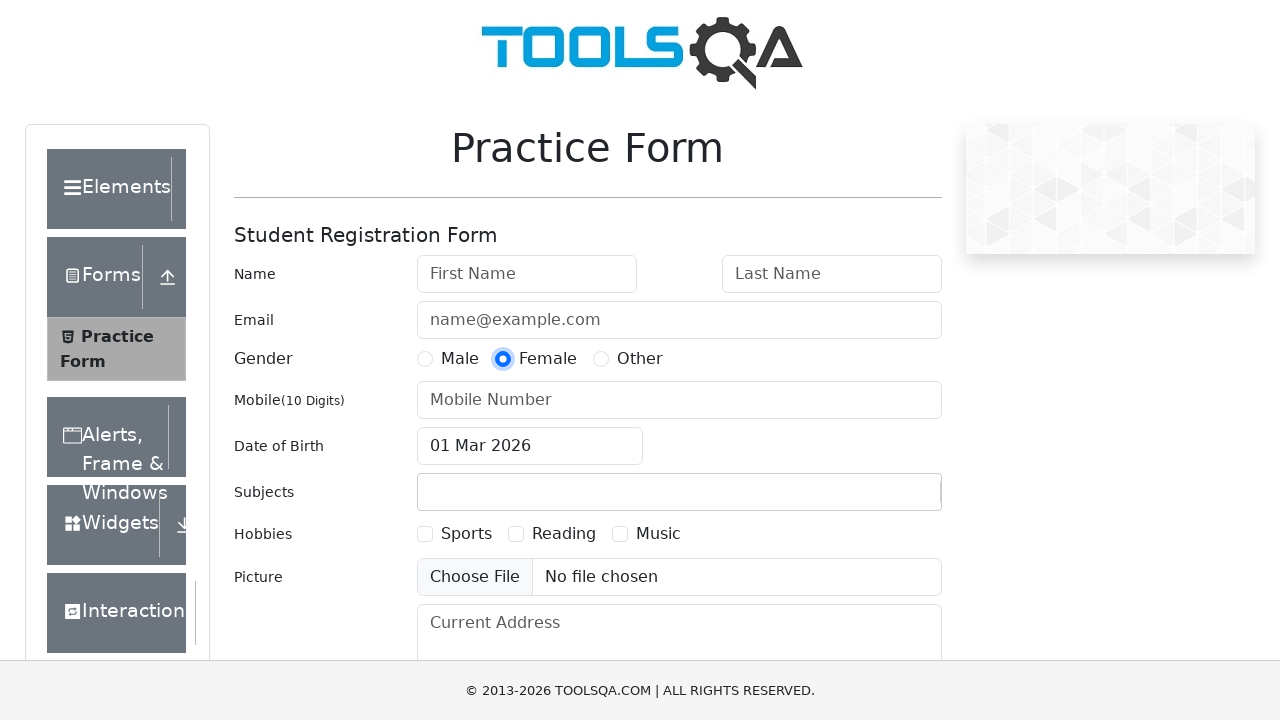

Verified Female radio button is now checked
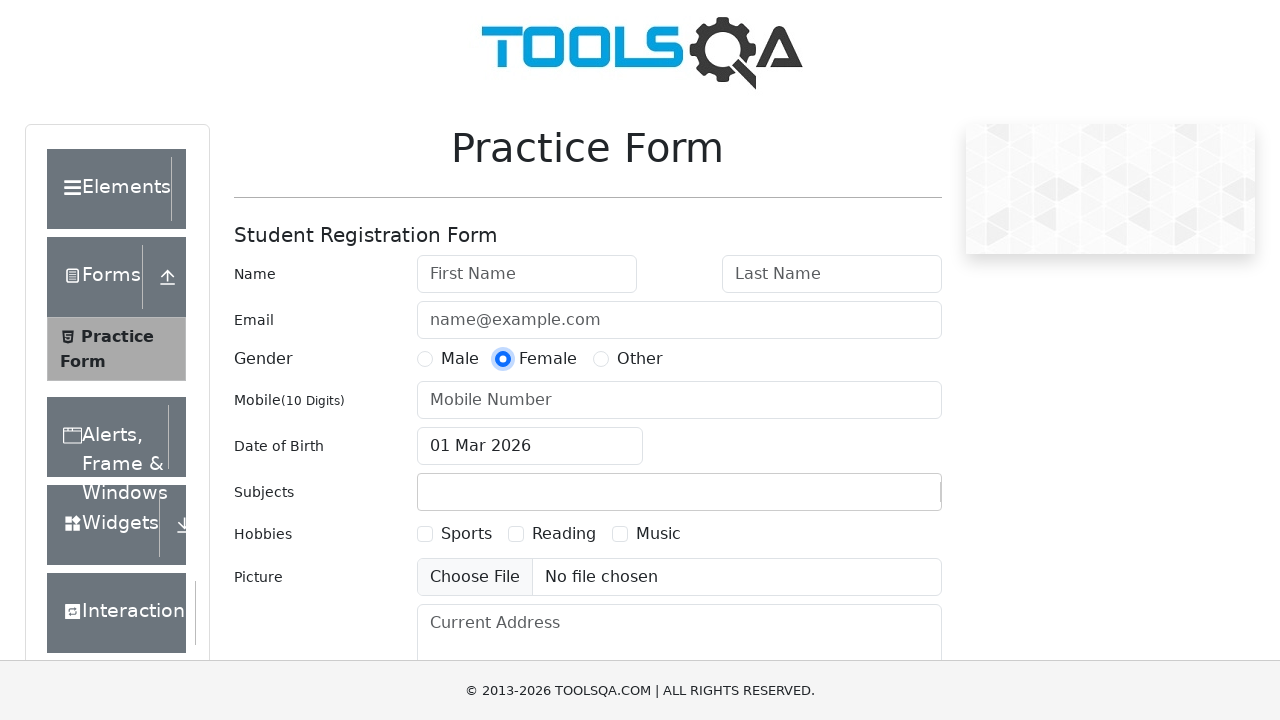

Verified Male radio button is initially unchecked
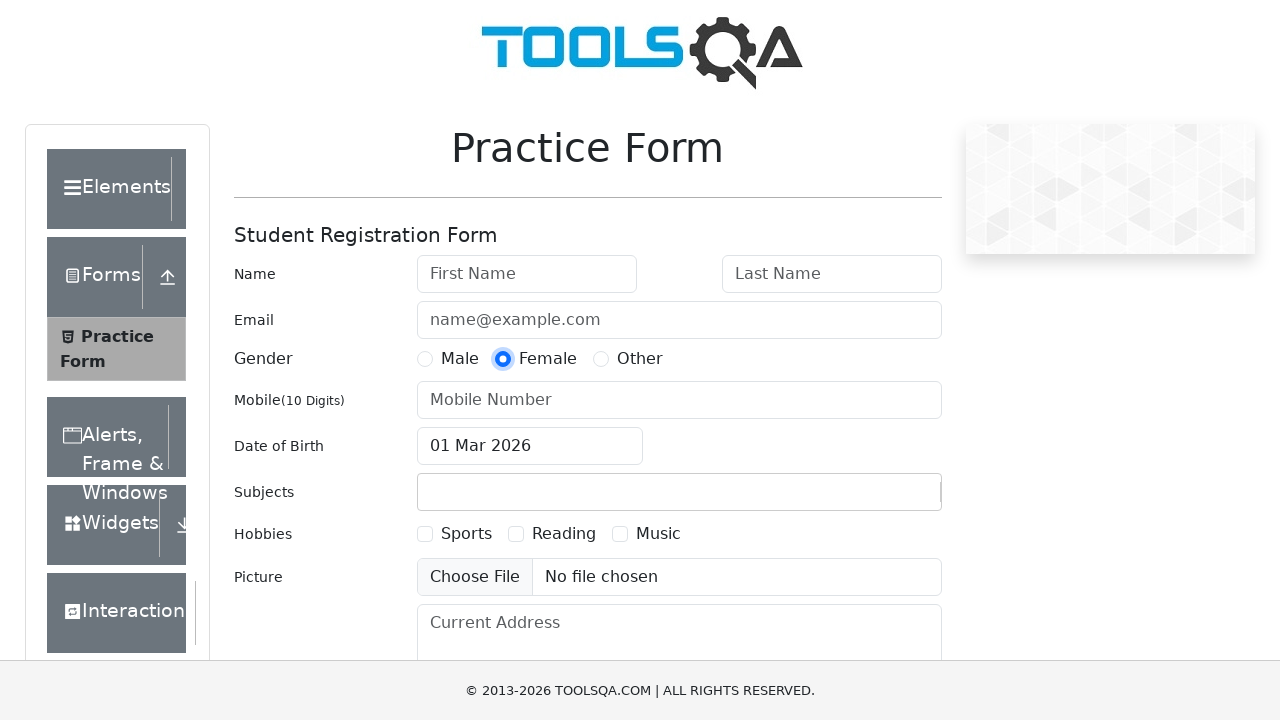

Checked Male radio button at (425, 359) on #gender-radio-1
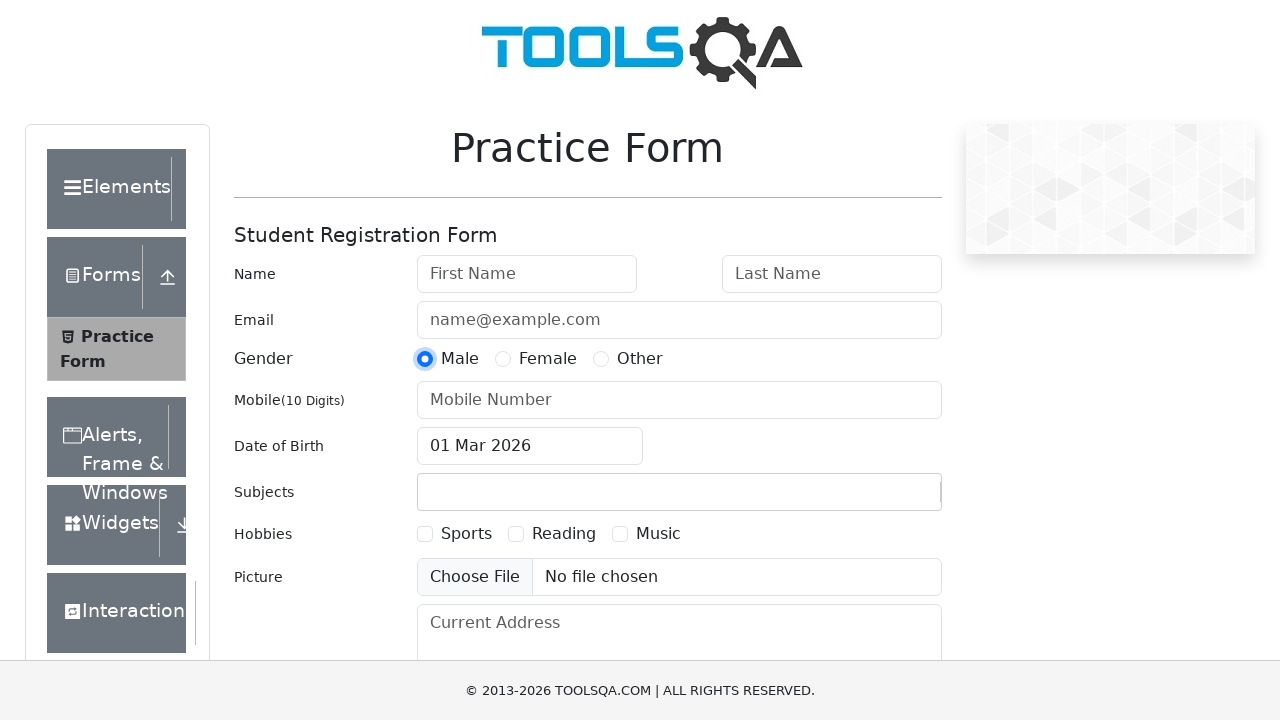

Verified Male radio button is now checked
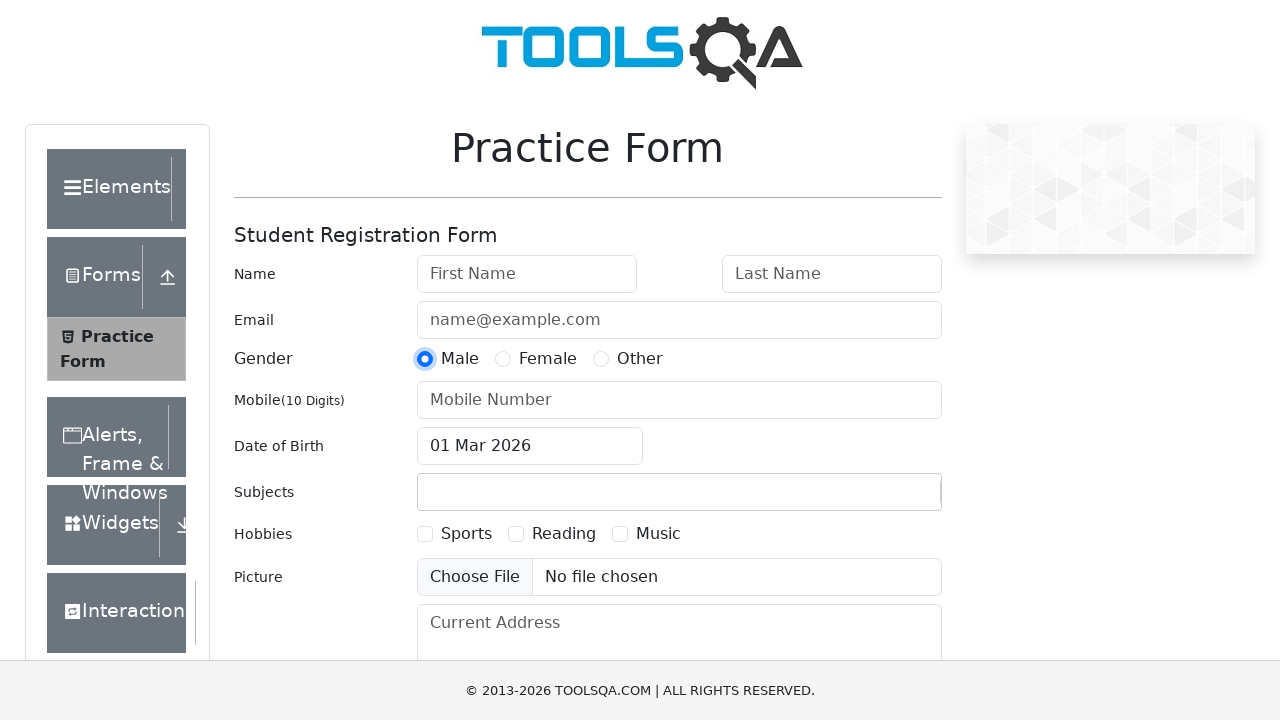

Verified Female radio button is now unchecked (mutual exclusivity confirmed)
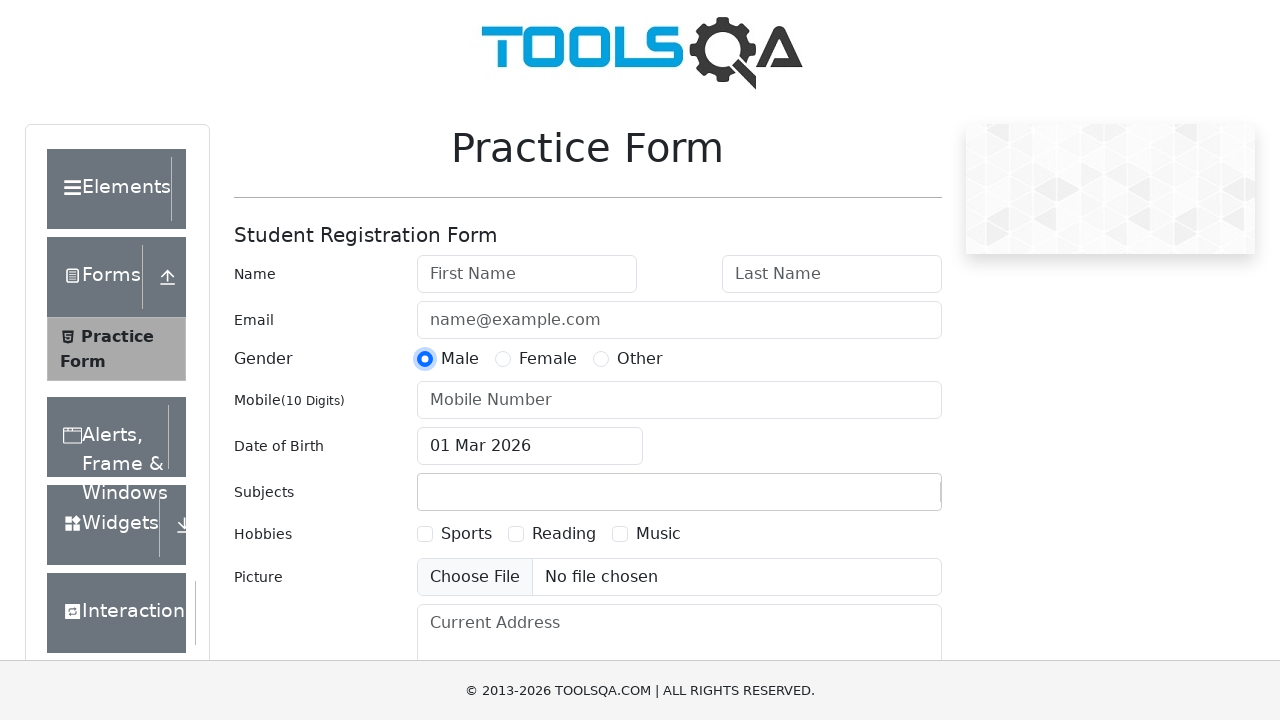

Verified Music checkbox is initially unchecked
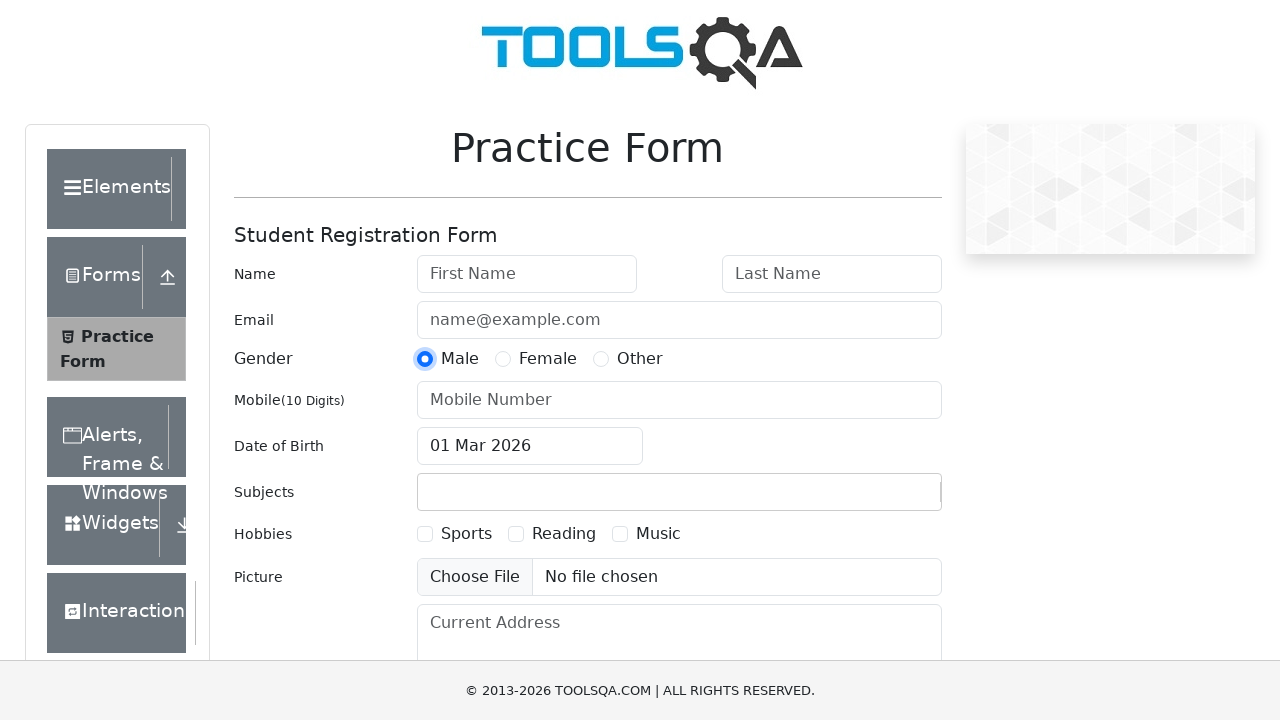

Checked Music checkbox at (620, 534) on #hobbies-checkbox-3
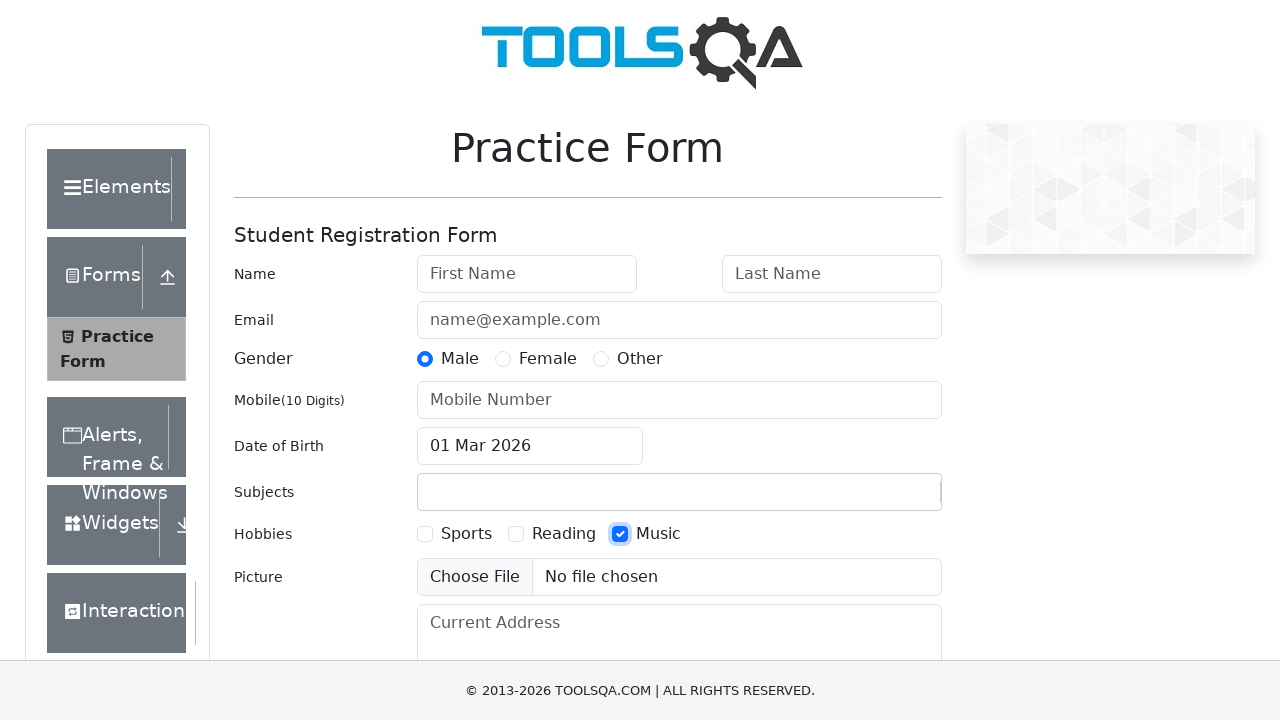

Verified Music checkbox is now checked
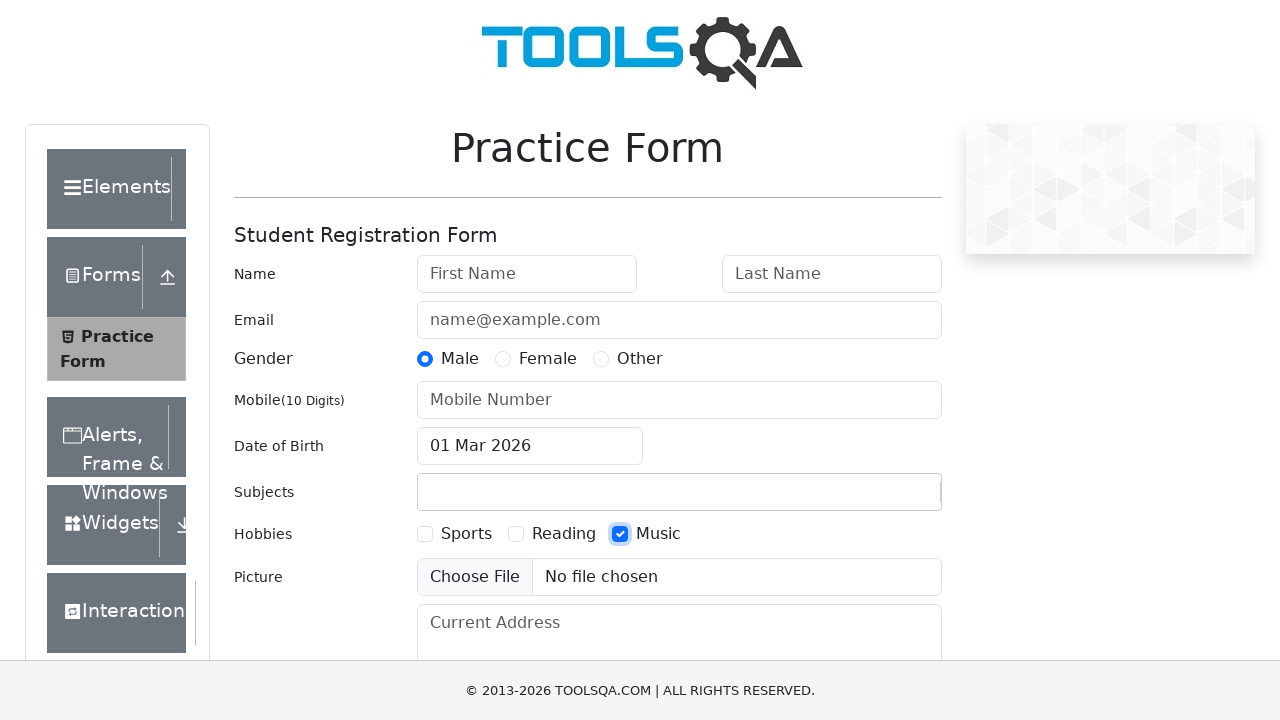

Verified Sports checkbox is initially unchecked
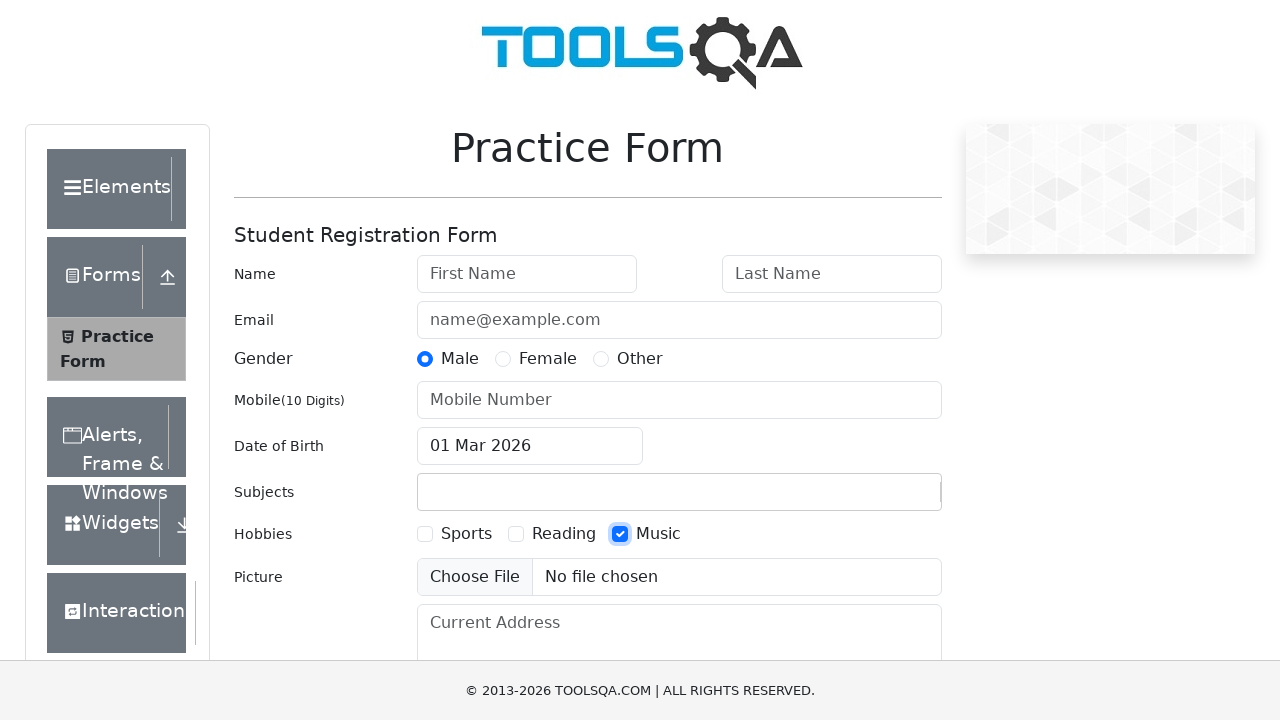

Checked Sports checkbox at (425, 534) on #hobbies-checkbox-1
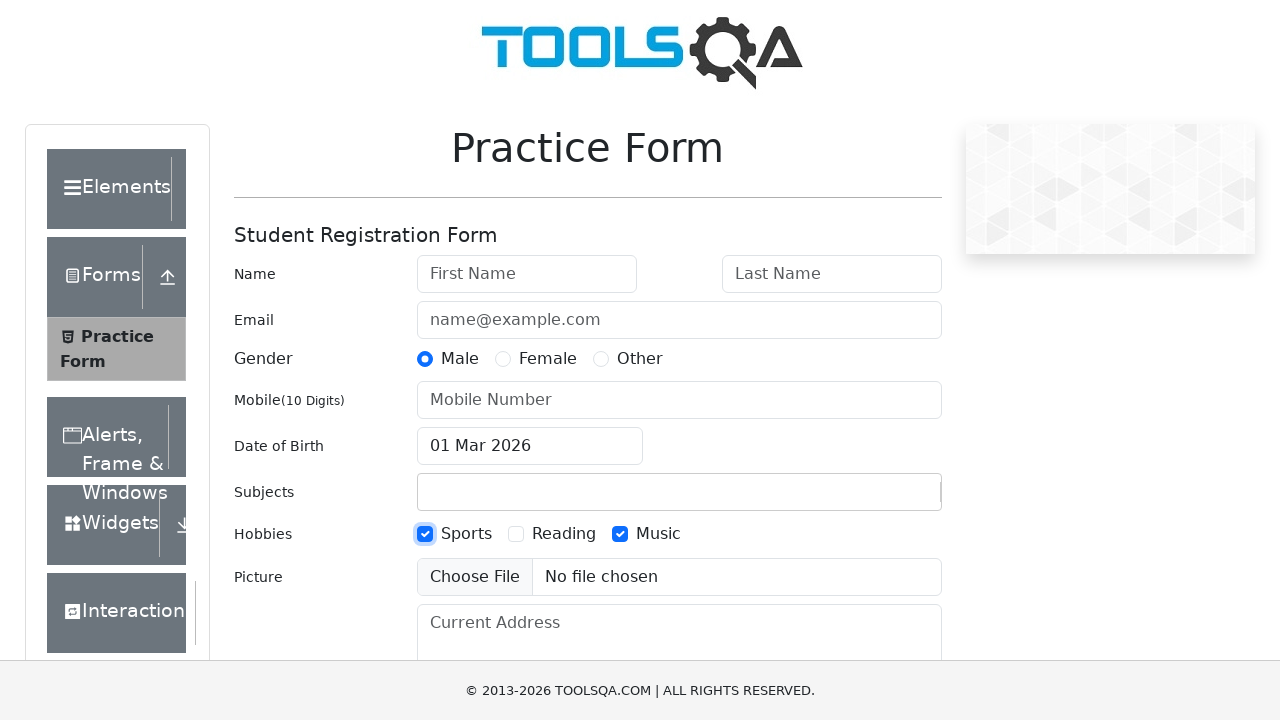

Verified Sports checkbox is now checked
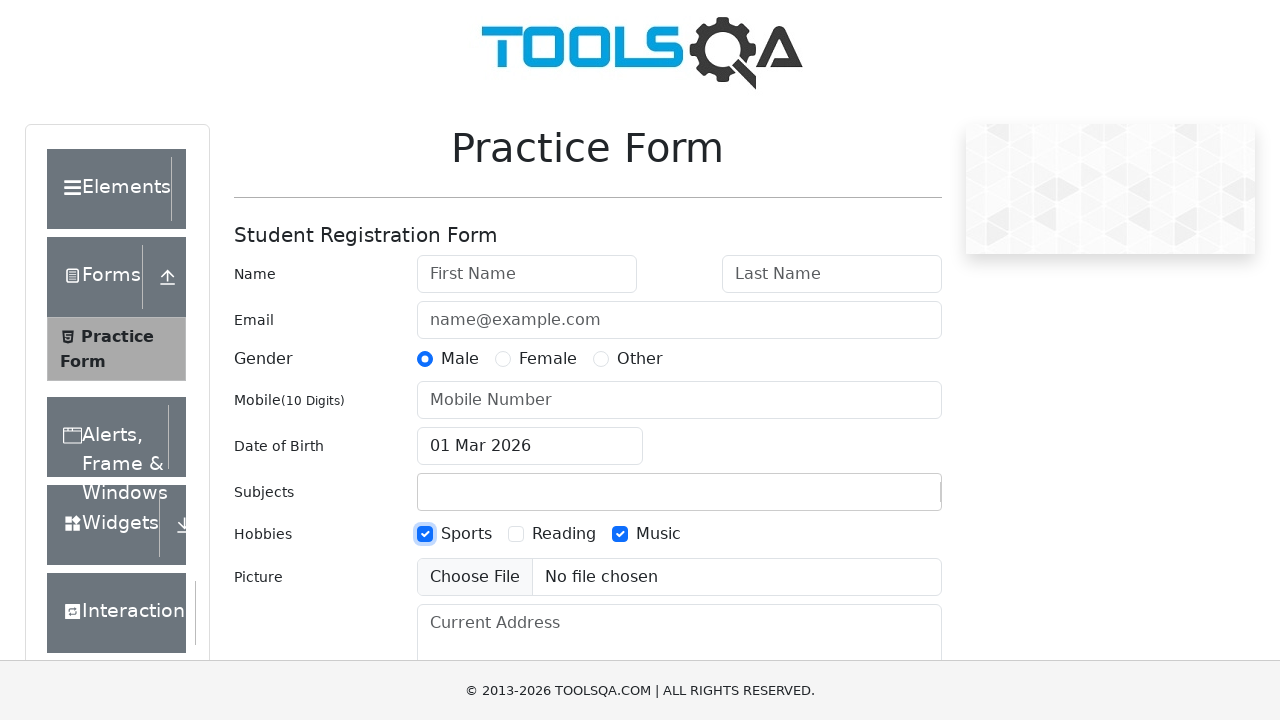

Verified Music checkbox remains checked (independent checkbox behavior confirmed)
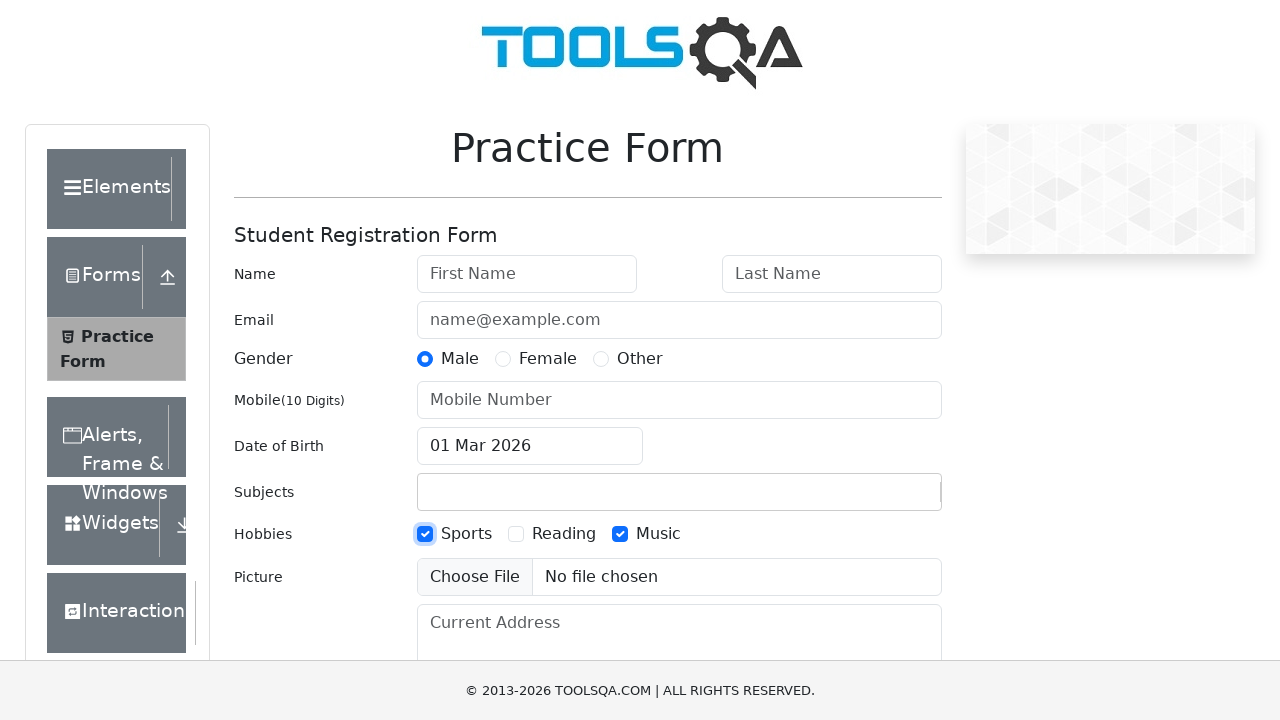

Unchecked Music checkbox at (620, 534) on #hobbies-checkbox-3
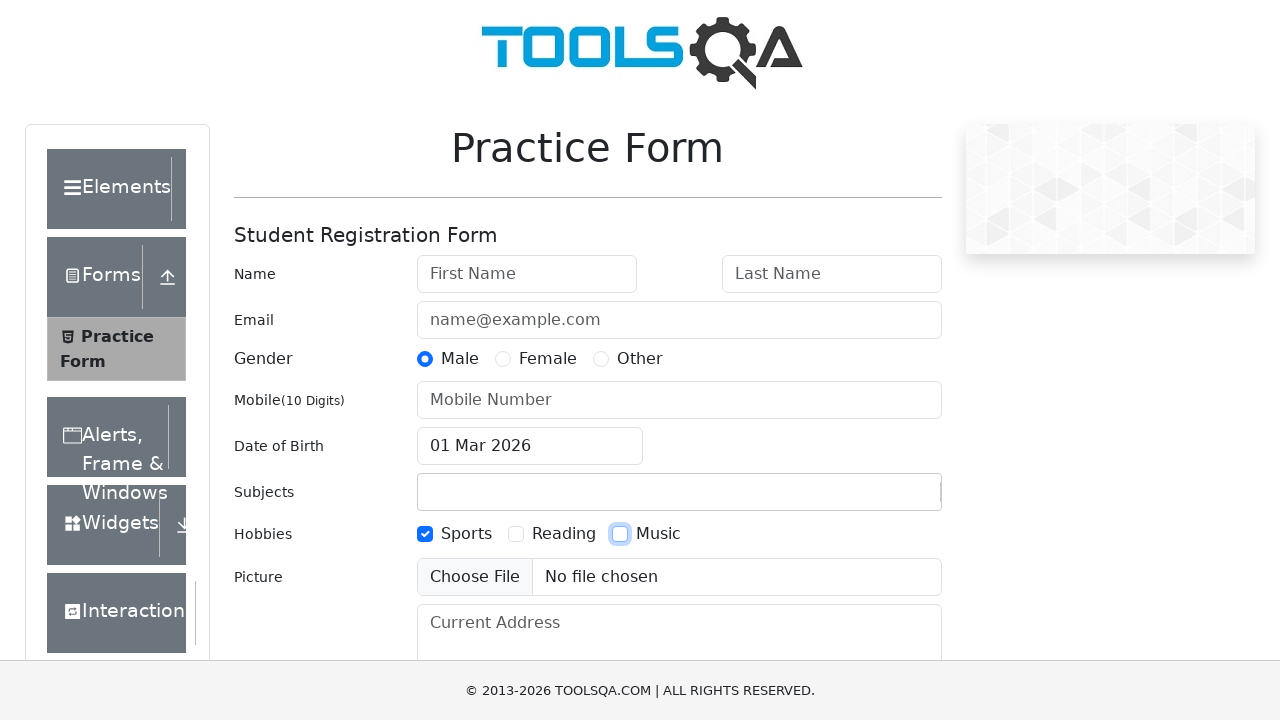

Verified Music checkbox is now unchecked
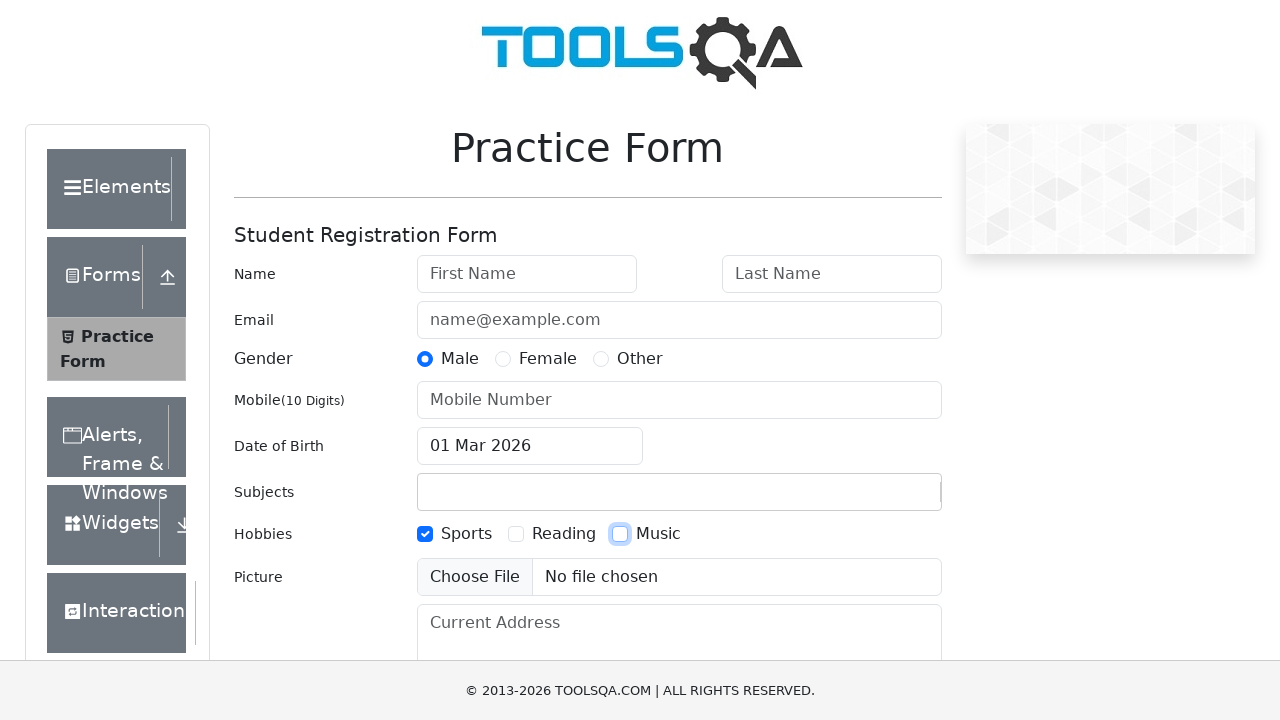

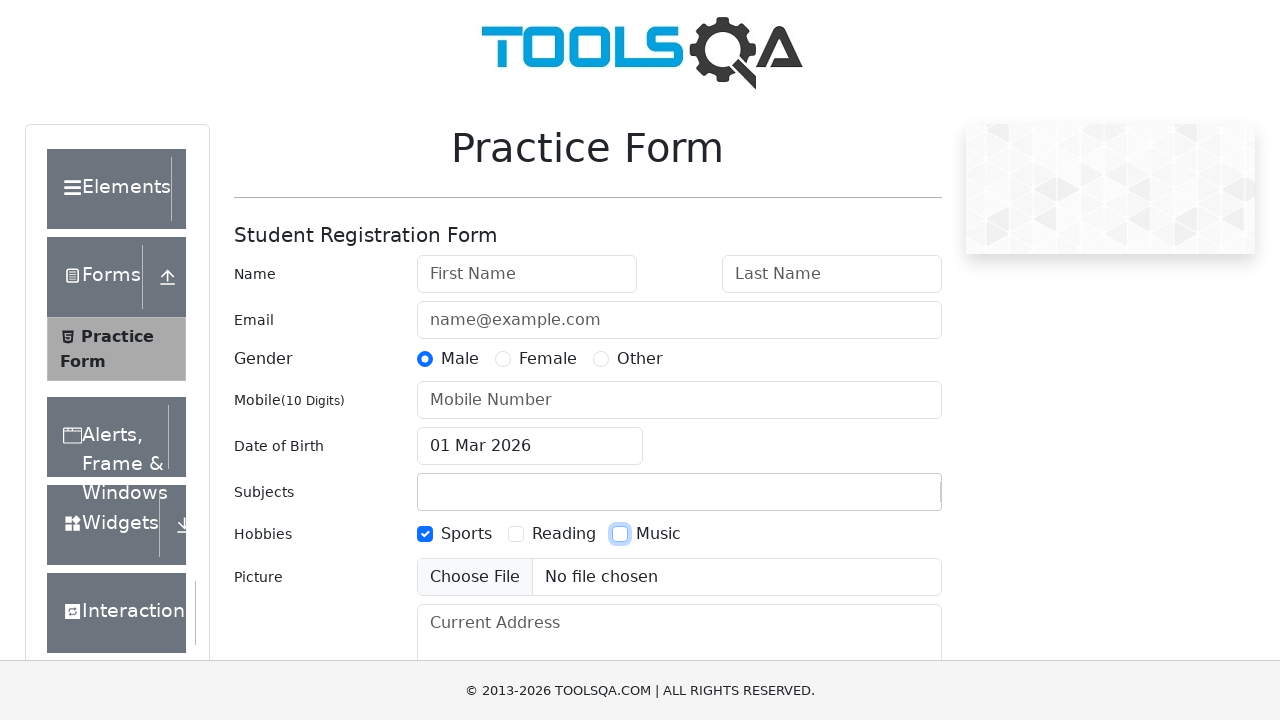